Tests hover functionality by moving the mouse over user avatar images and verifying that the correct usernames are displayed for each avatar.

Starting URL: https://the-internet.herokuapp.com/hovers

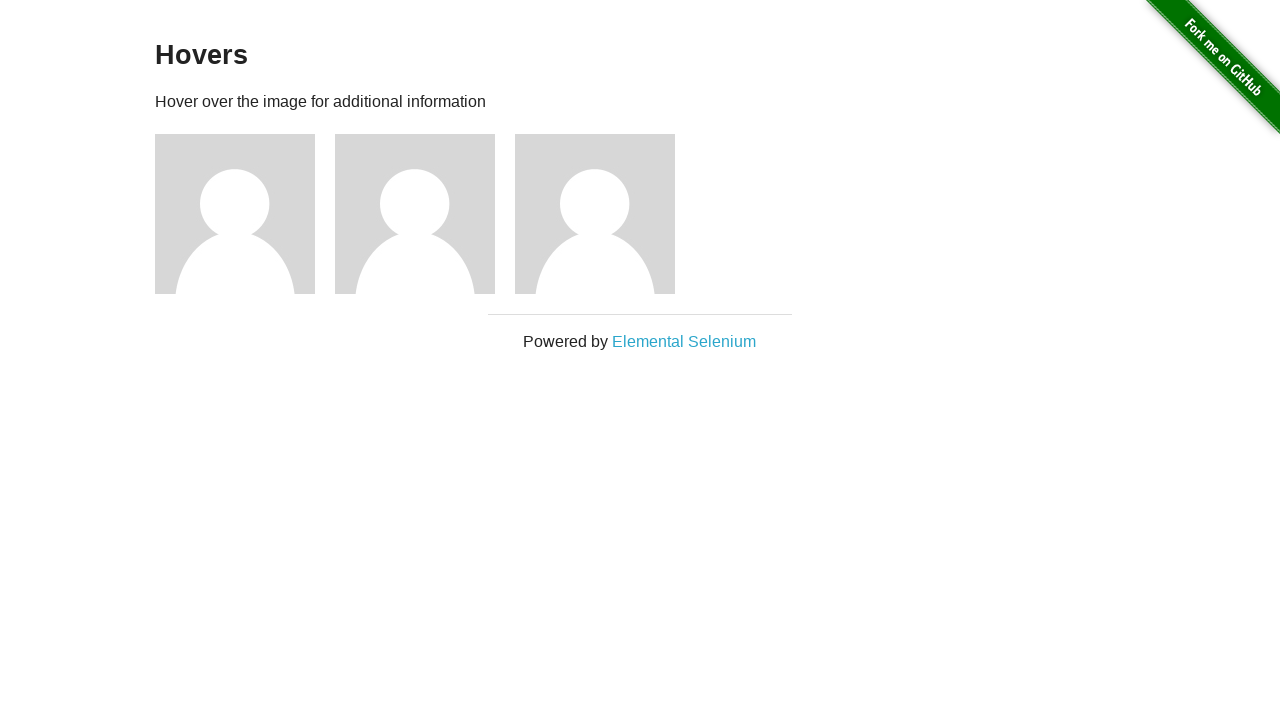

Located all user avatar images
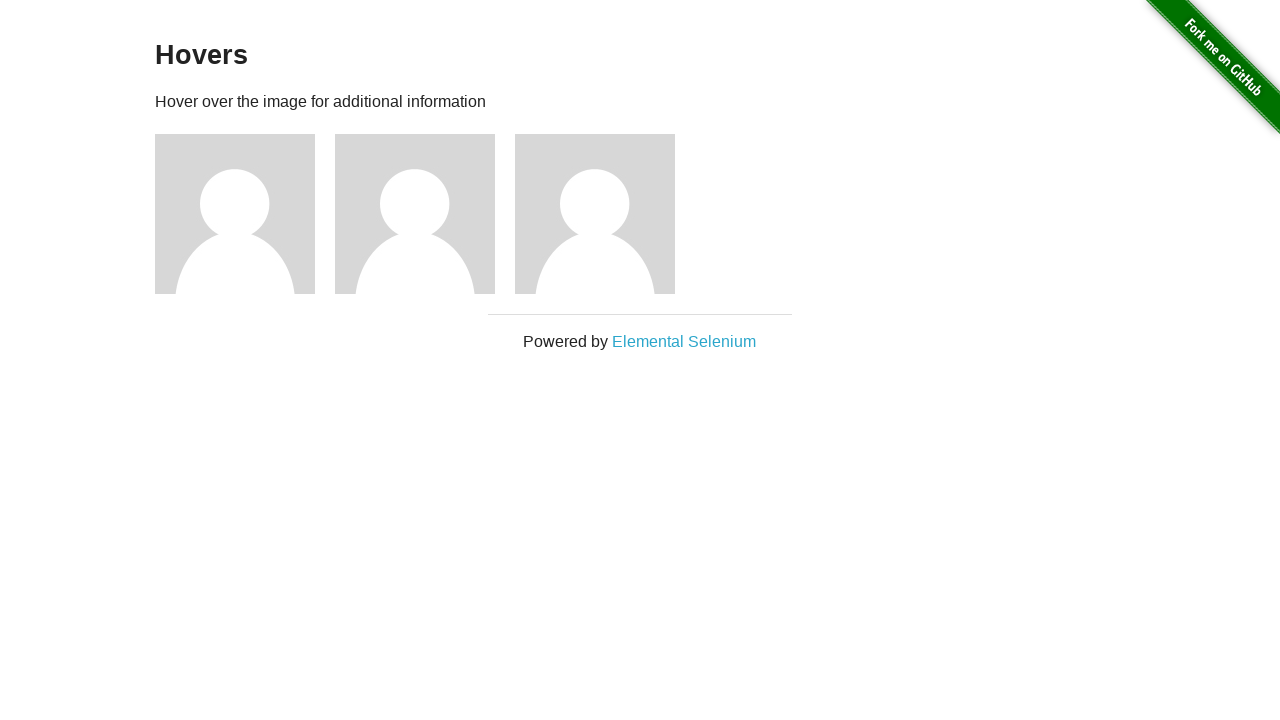

Located all username headings
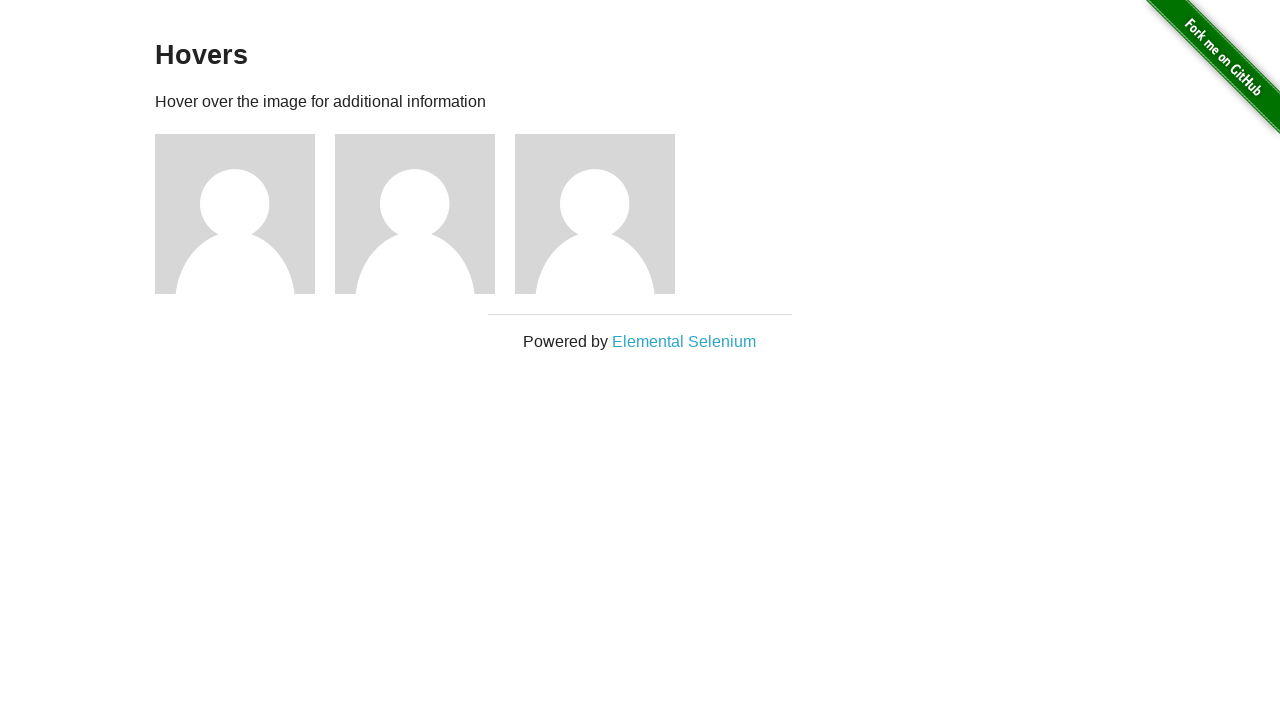

Set expected usernames list
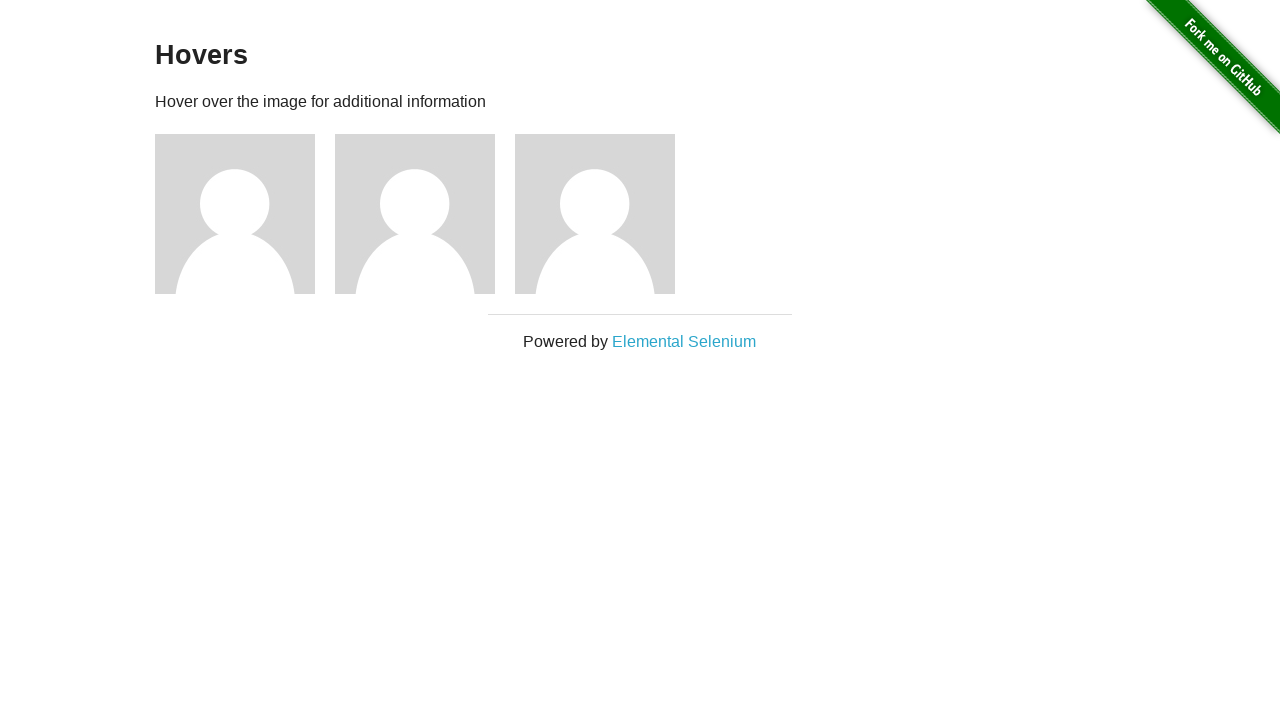

Hovered over avatar 1 at (235, 214) on xpath=//img[@alt='User Avatar'] >> nth=0
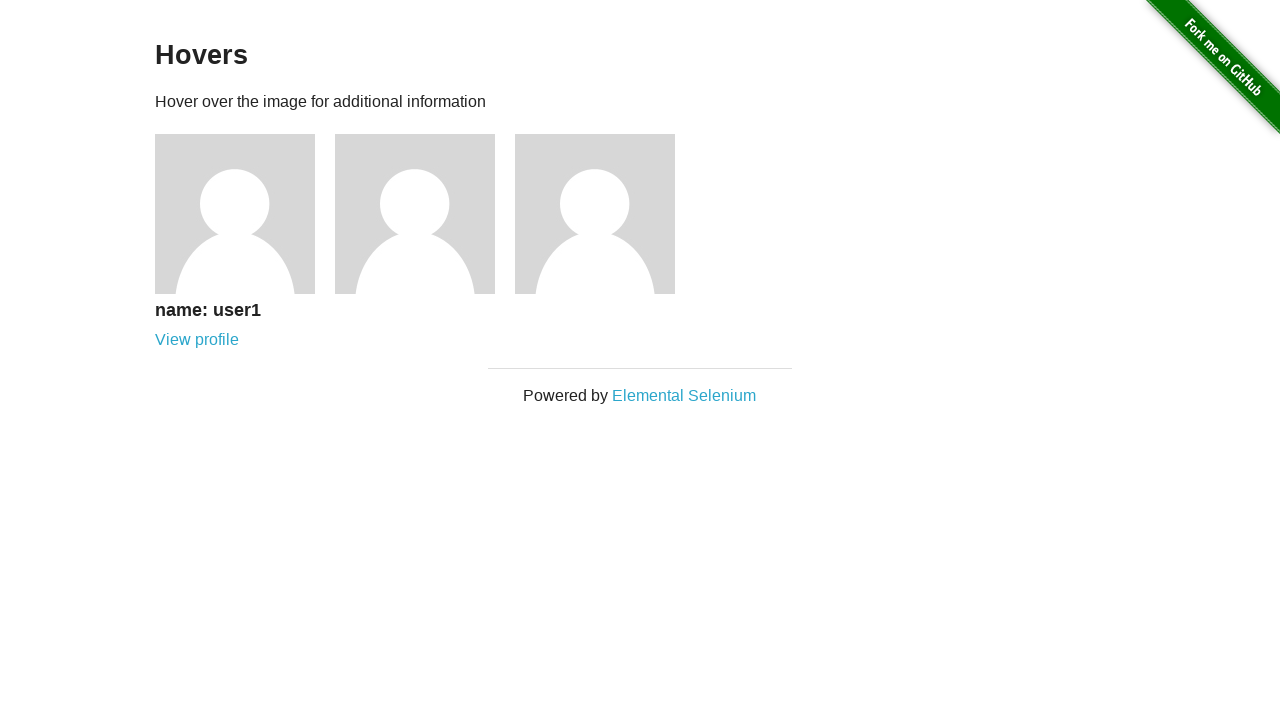

Waited 500ms for hover effect on avatar 1
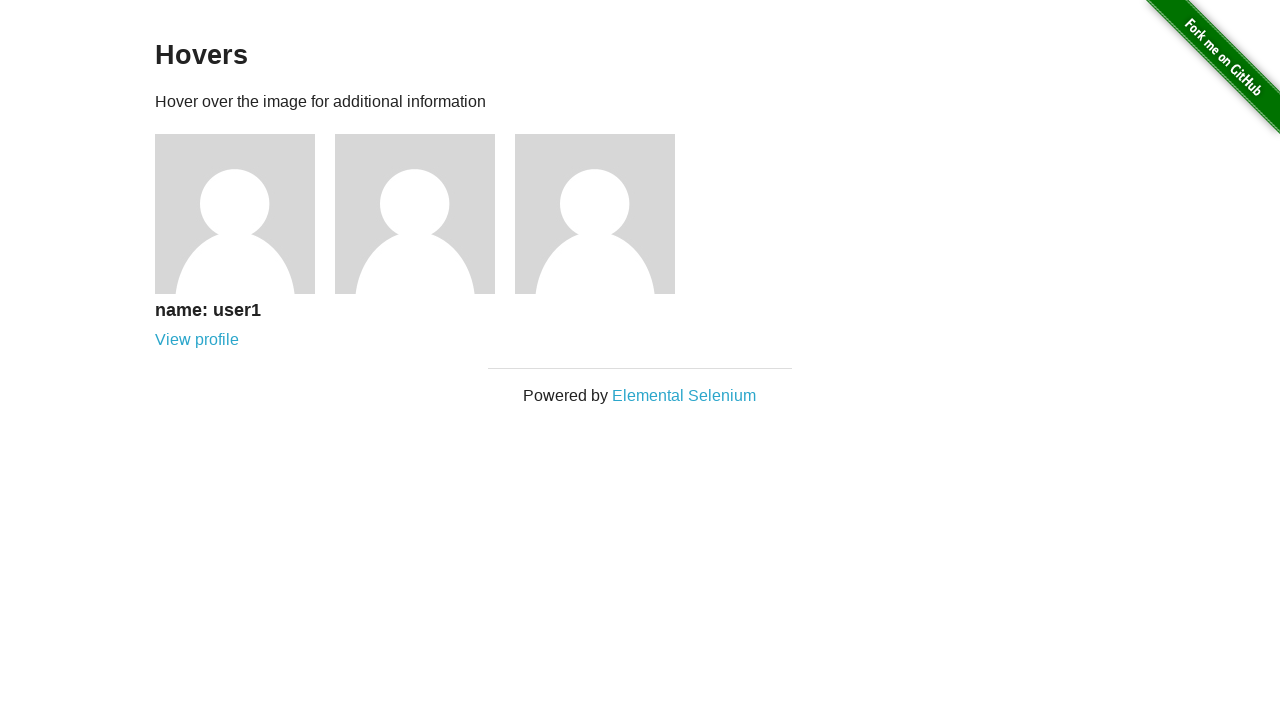

Captured username text for avatar 1: name: user1
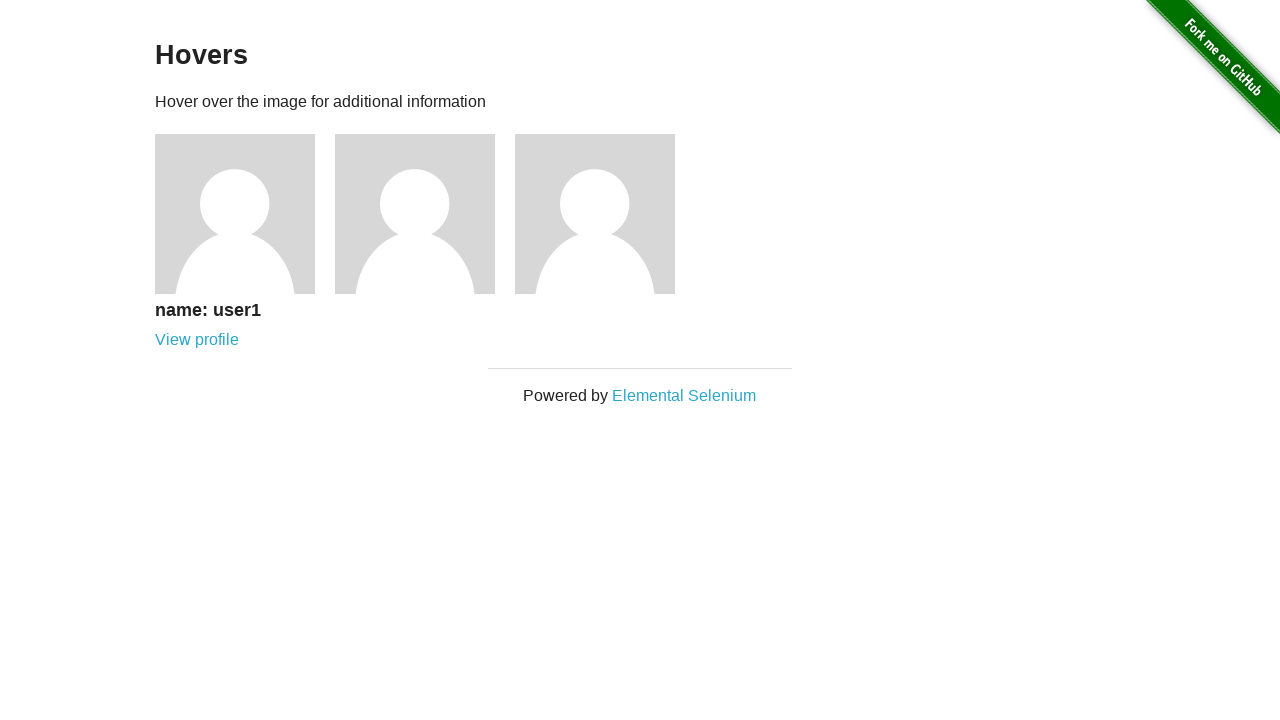

Hovered over avatar 2 at (415, 214) on xpath=//img[@alt='User Avatar'] >> nth=1
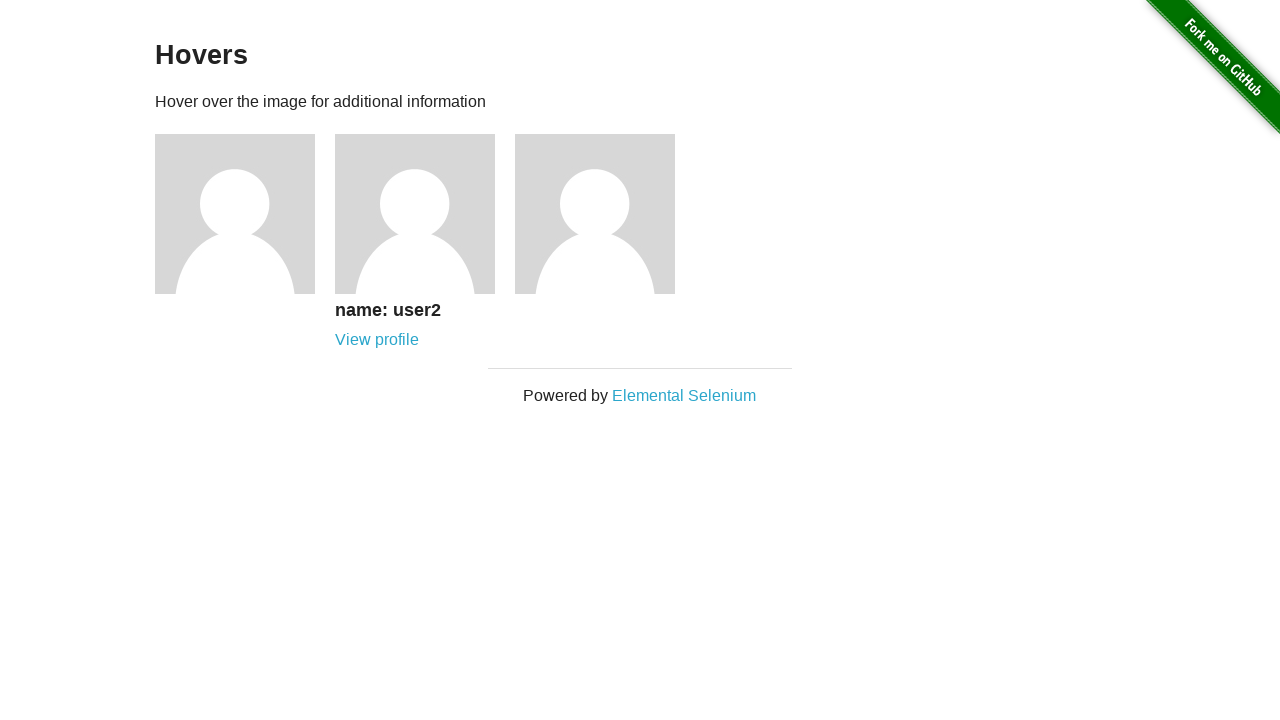

Waited 500ms for hover effect on avatar 2
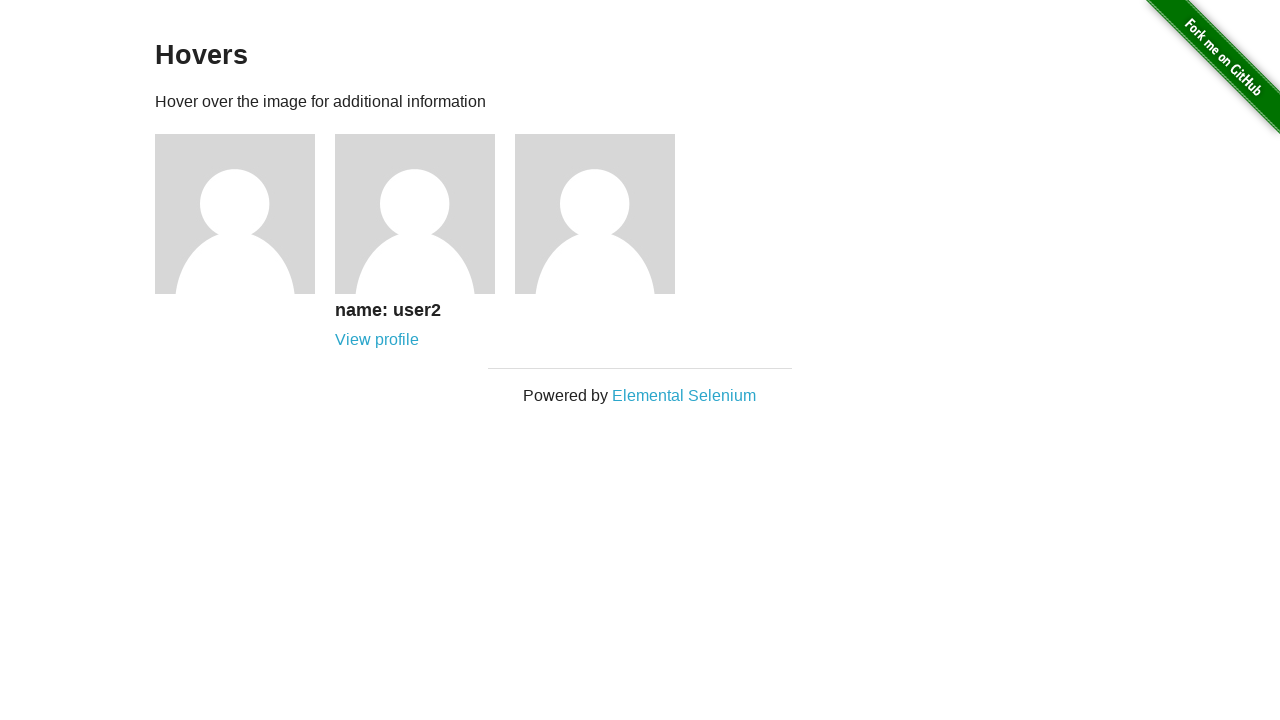

Captured username text for avatar 2: name: user2
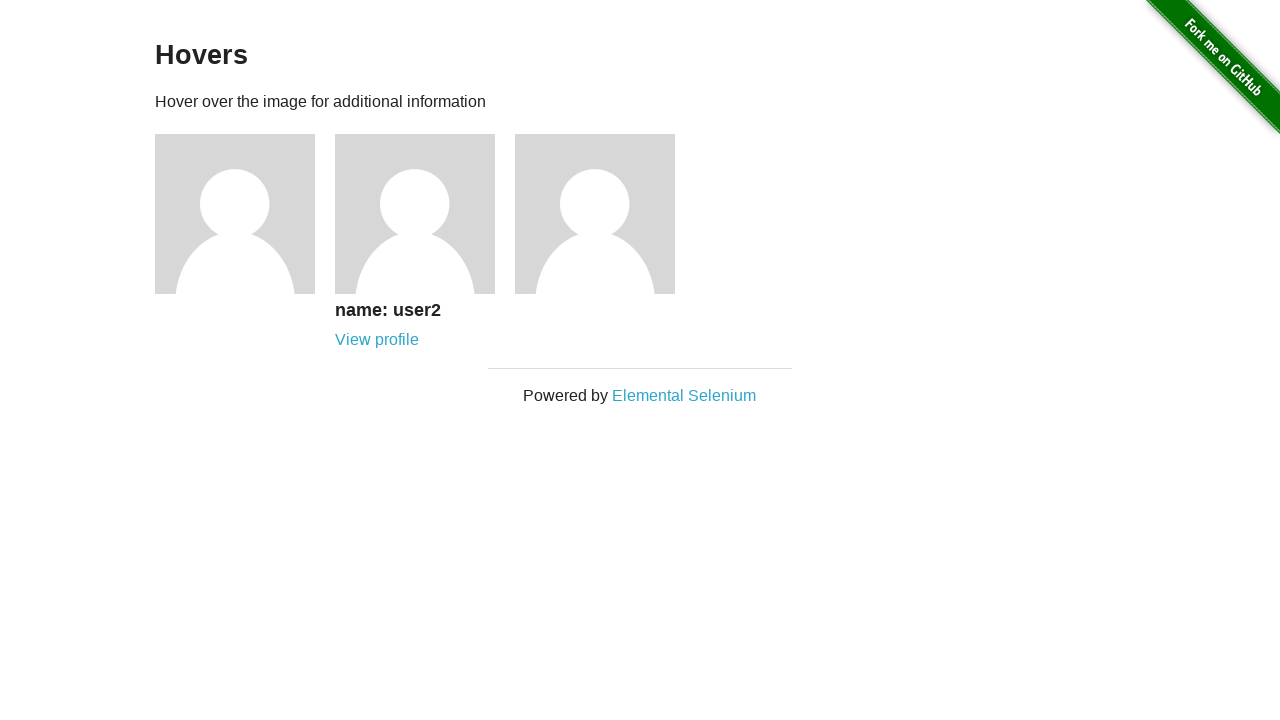

Hovered over avatar 3 at (595, 214) on xpath=//img[@alt='User Avatar'] >> nth=2
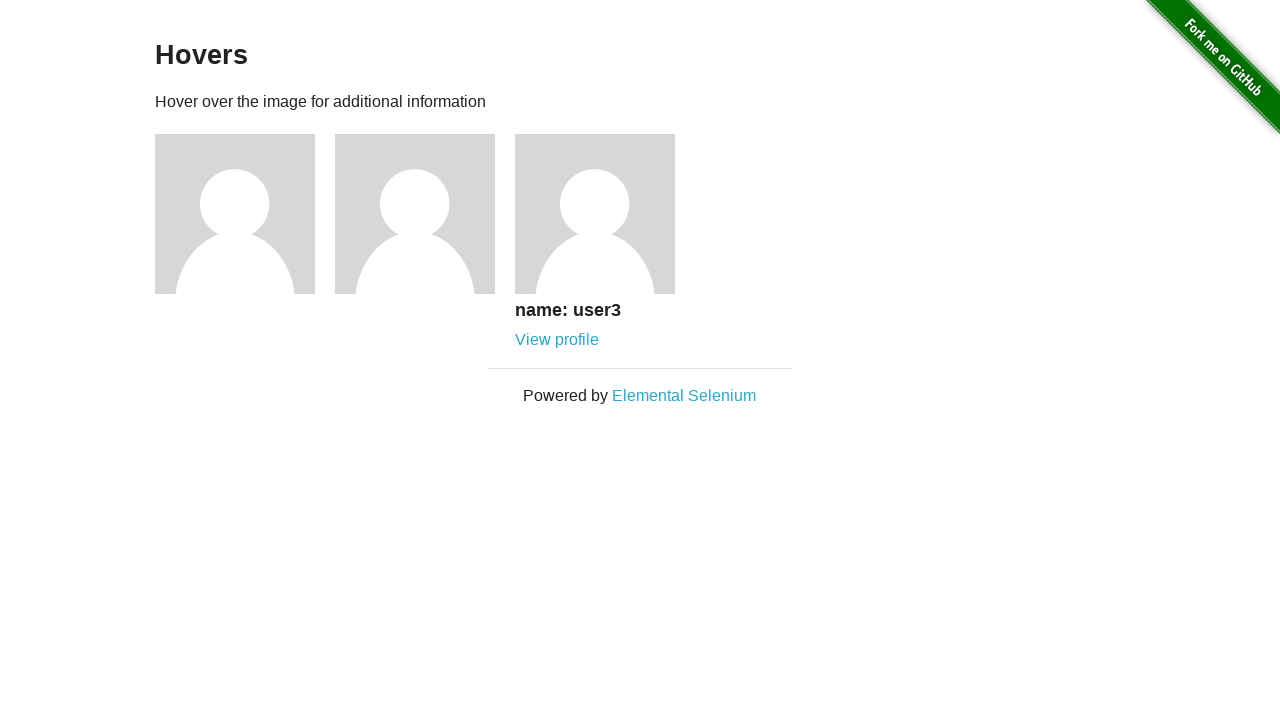

Waited 500ms for hover effect on avatar 3
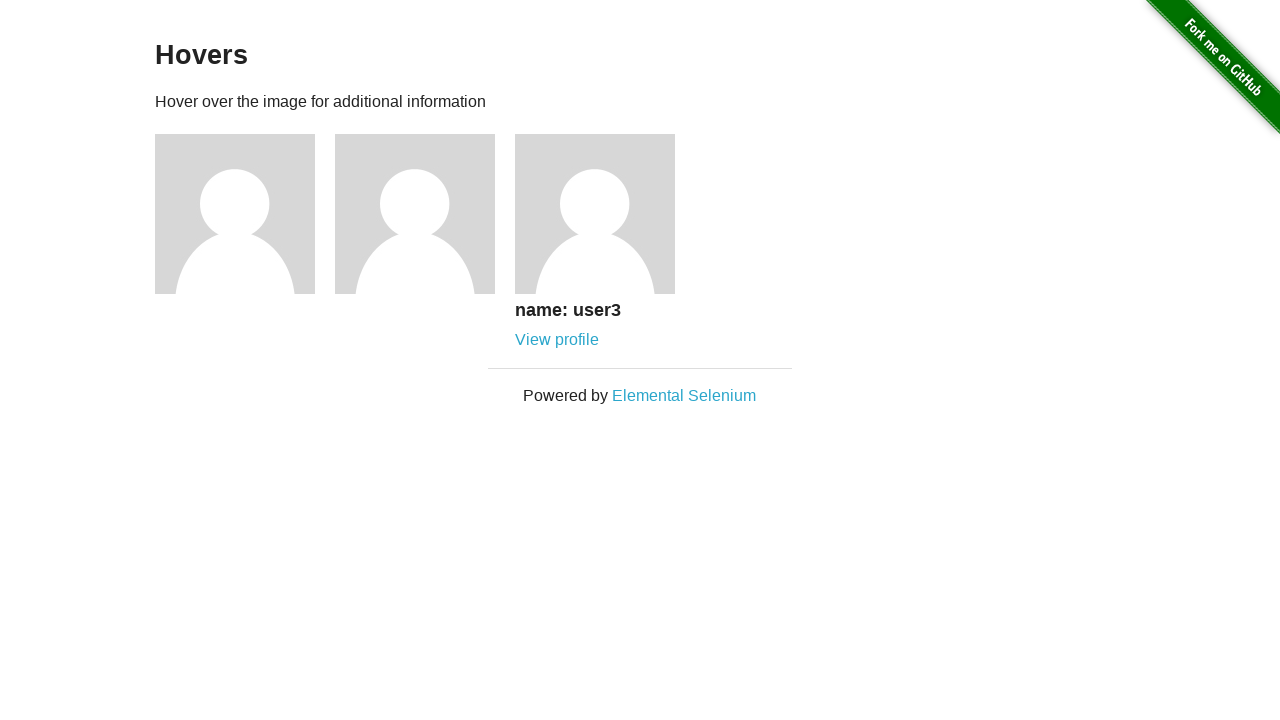

Captured username text for avatar 3: name: user3
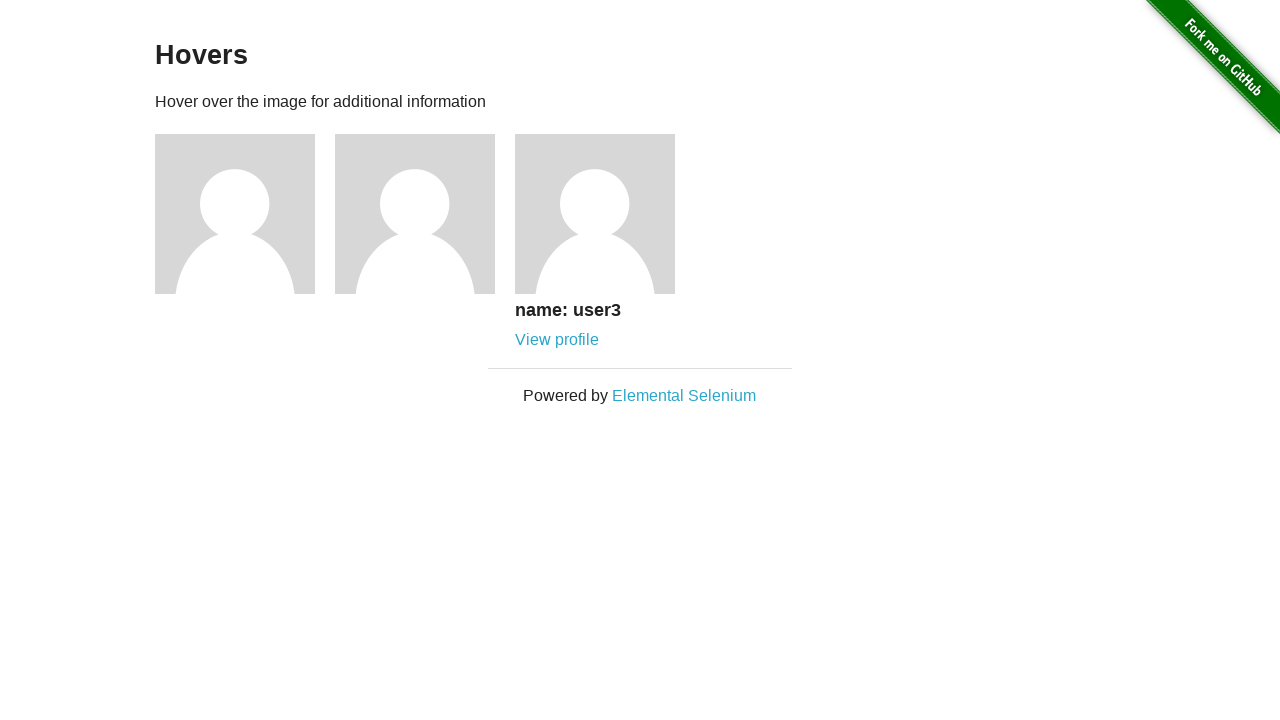

Verified that all captured usernames match expected names
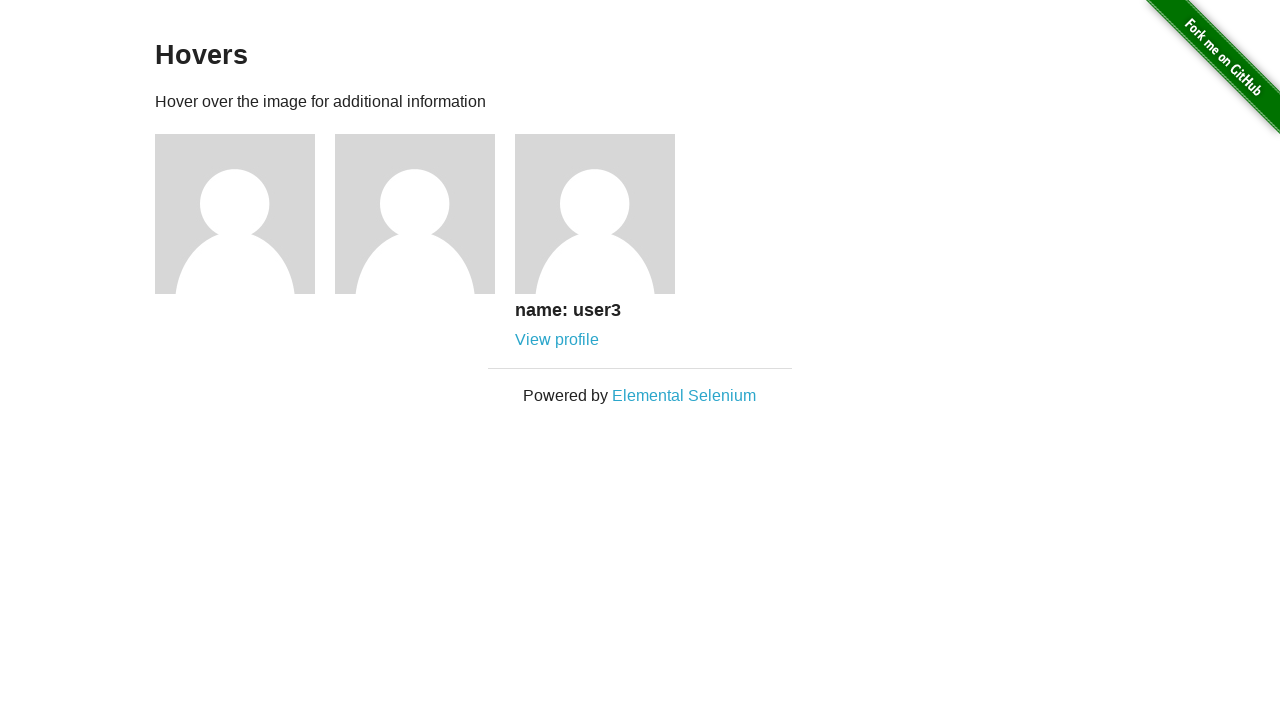

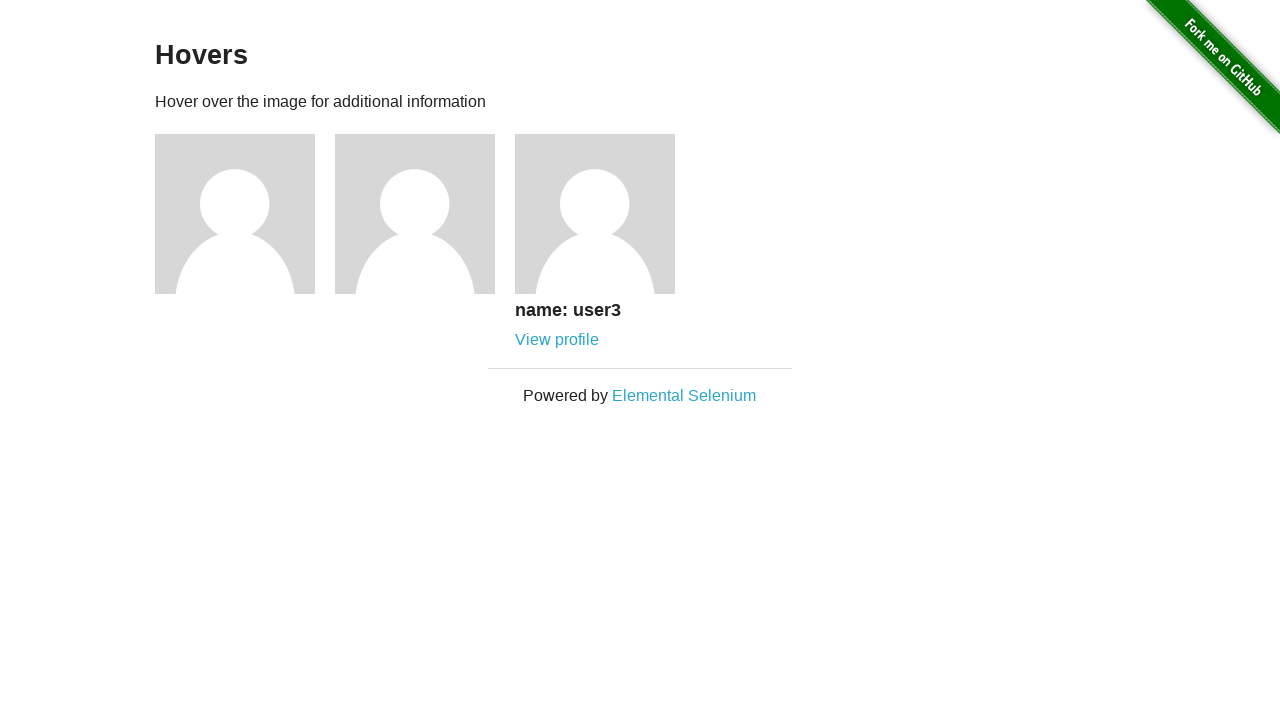